Tests scrolling functionality by navigating to a demo page and scrolling down 600 pixels using JavaScript execution

Starting URL: https://demoqa.com/text-box

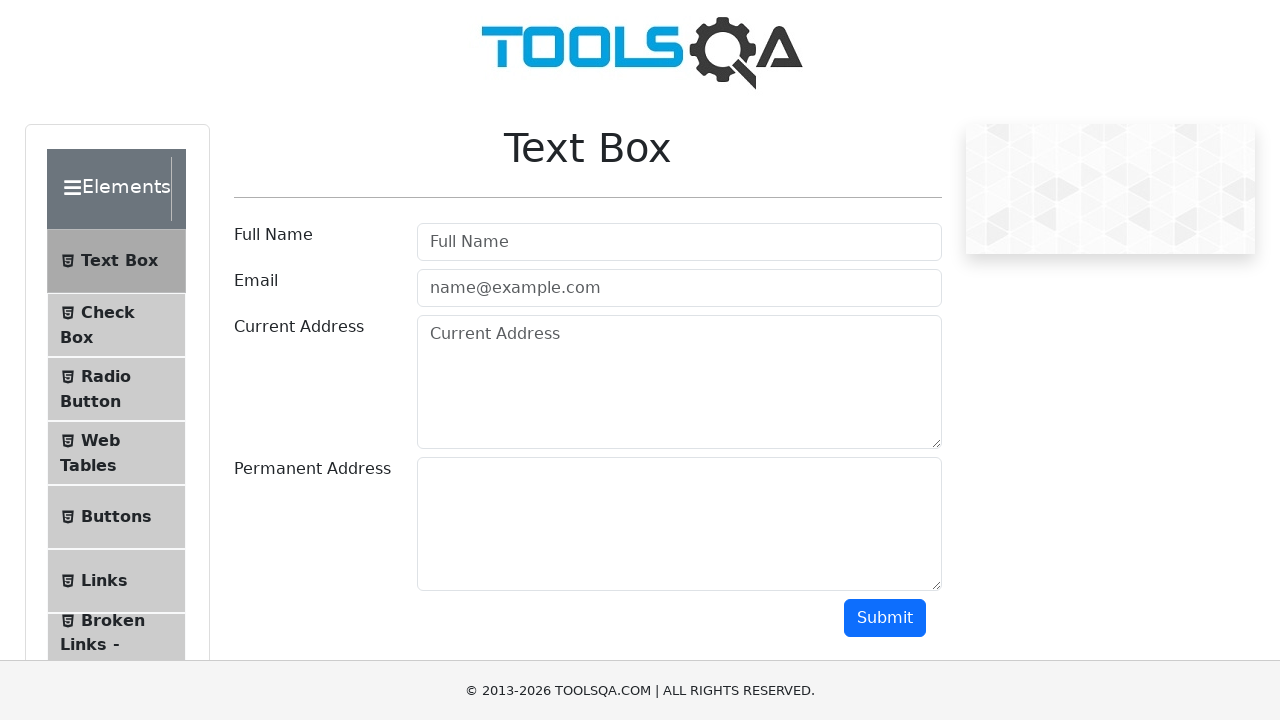

Scrolled down the page by 600 pixels using JavaScript
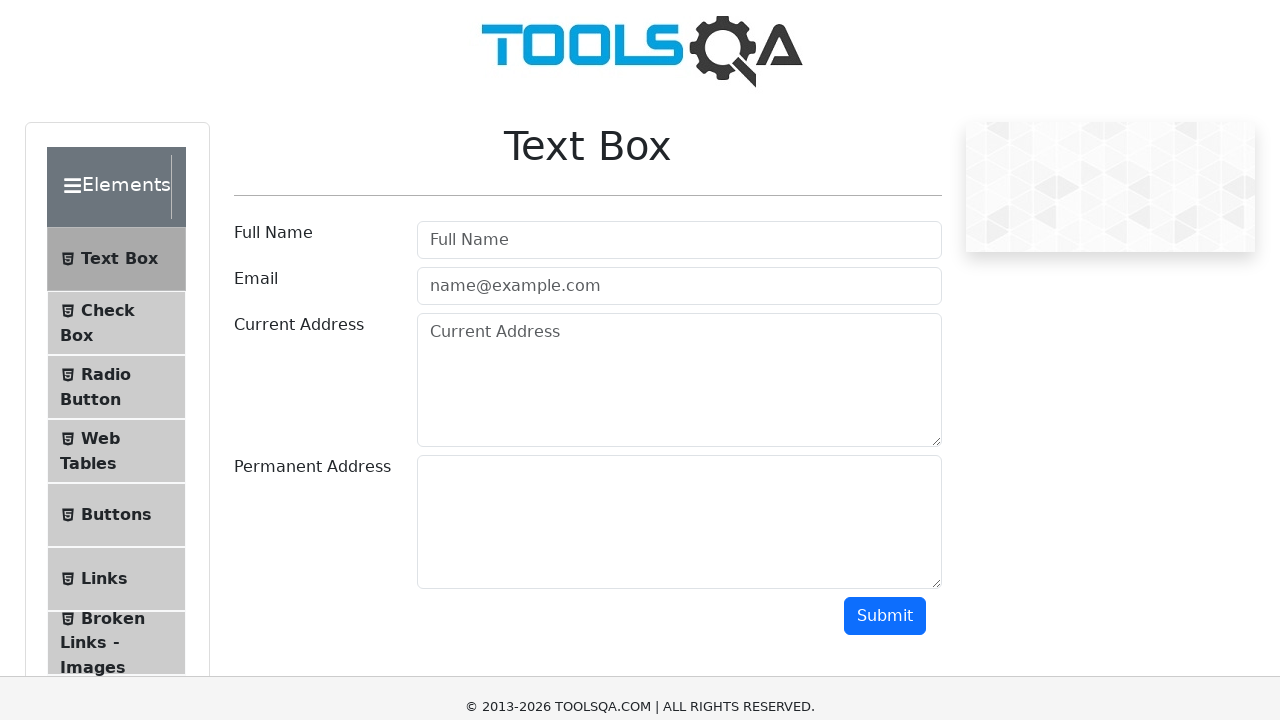

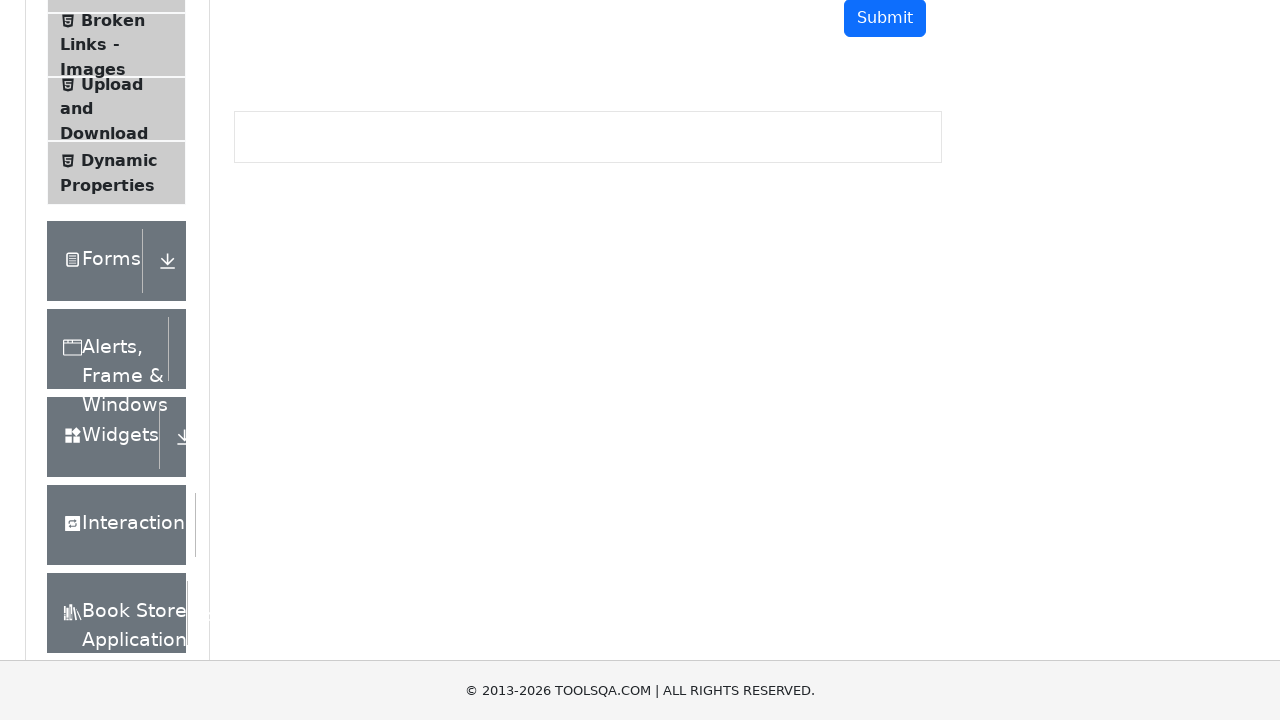